Navigates to the Entertainment section of a news website and tests pagination by clicking through to older posts.

Starting URL: https://empirenews.net/

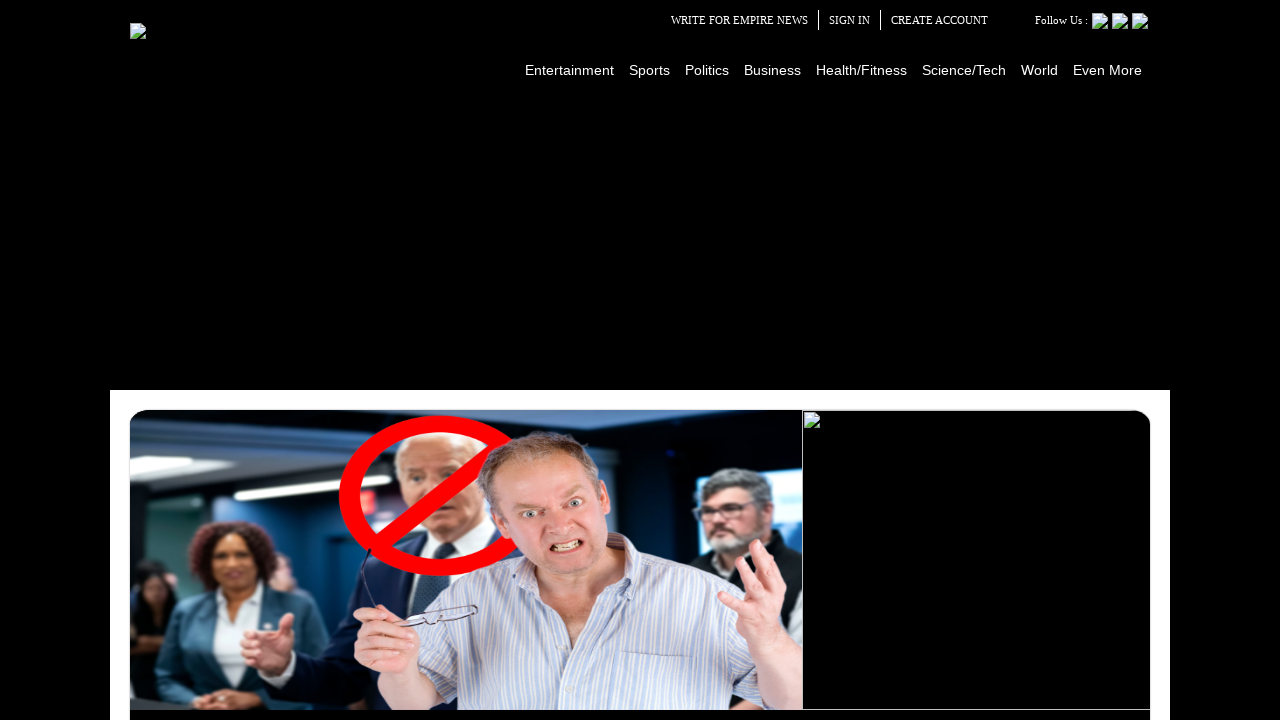

Navigation menu loaded
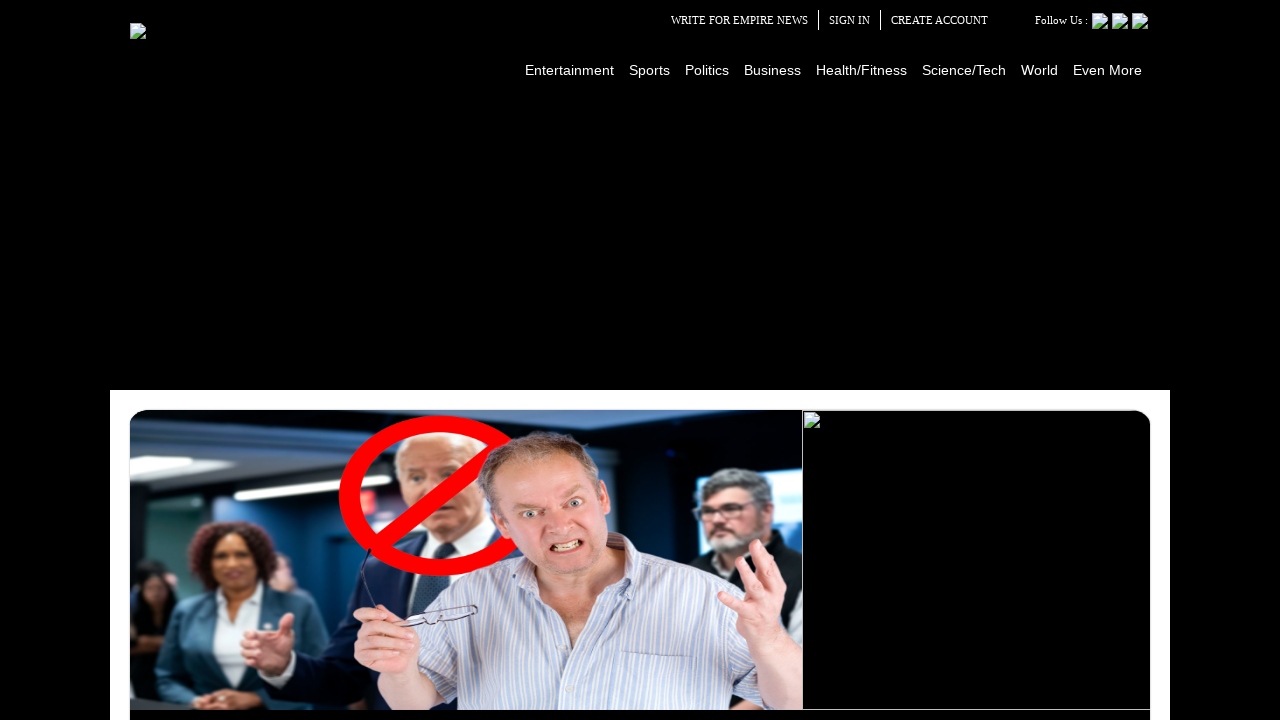

Clicked on Entertainment section link at (569, 70) on text=Entertainment
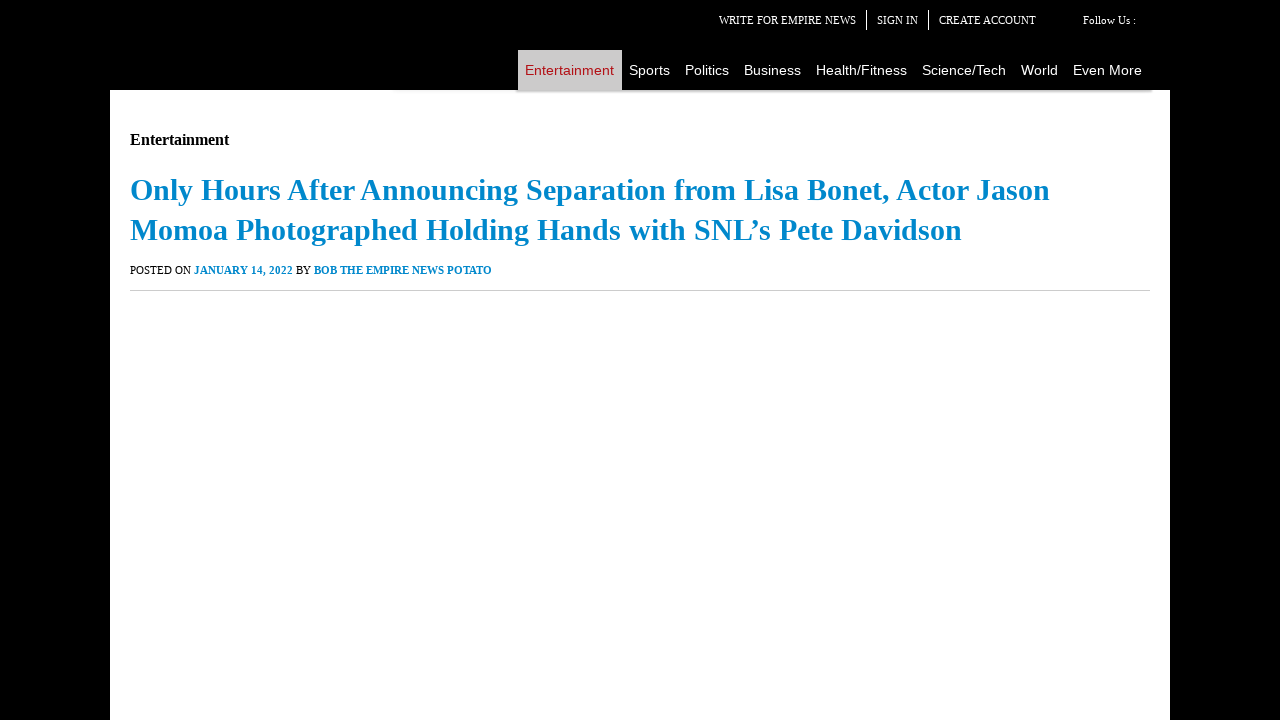

Entertainment section page fully loaded
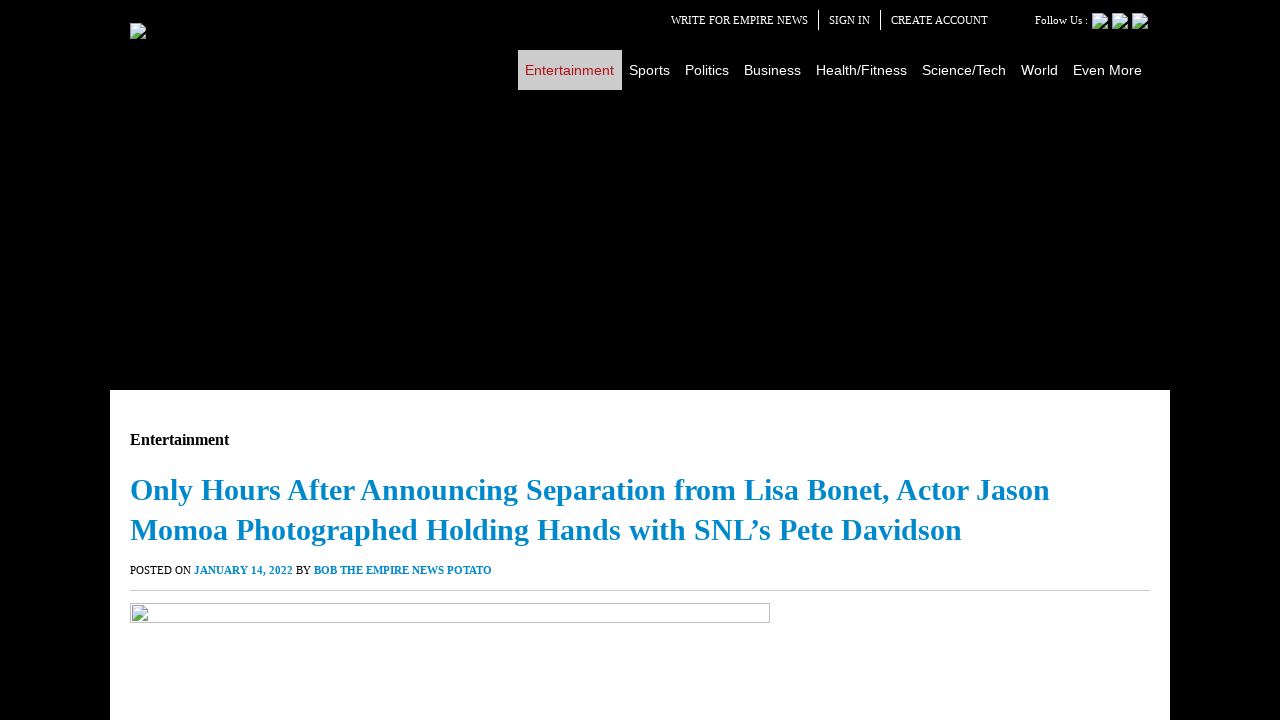

Entertainment content became visible
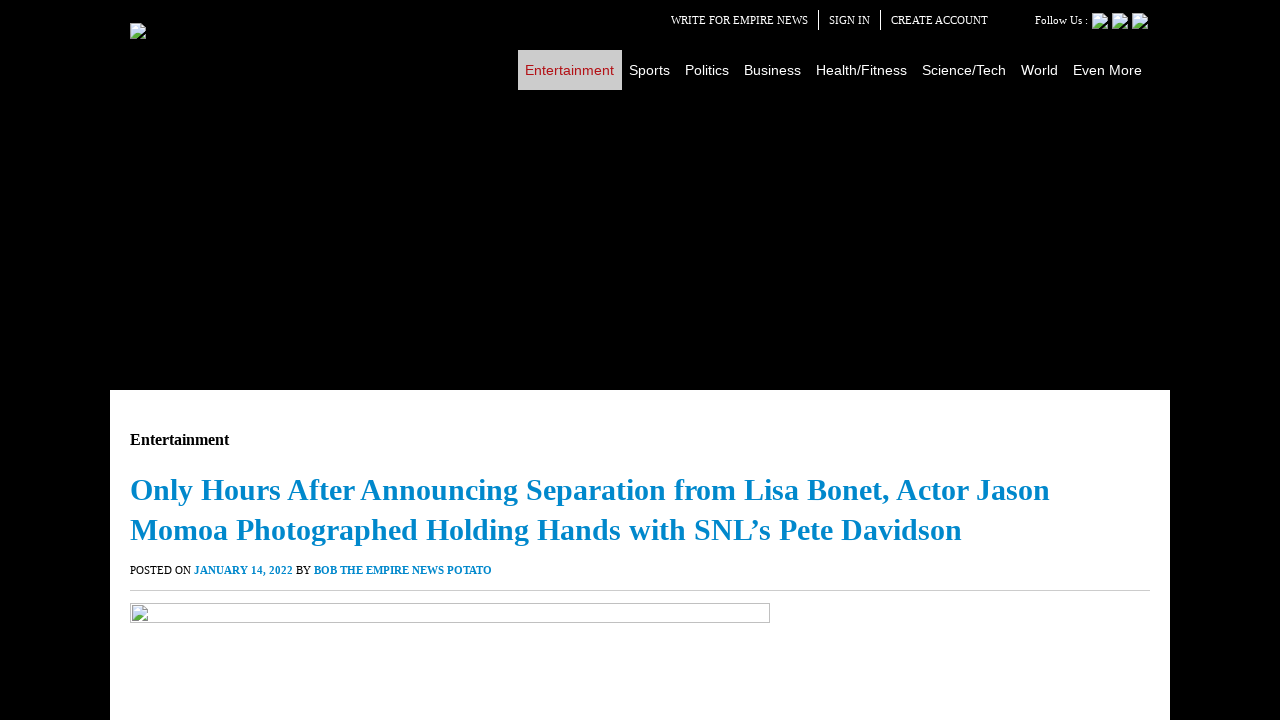

Clicked on 'Older posts' pagination link at (998, 574) on text= Older posts
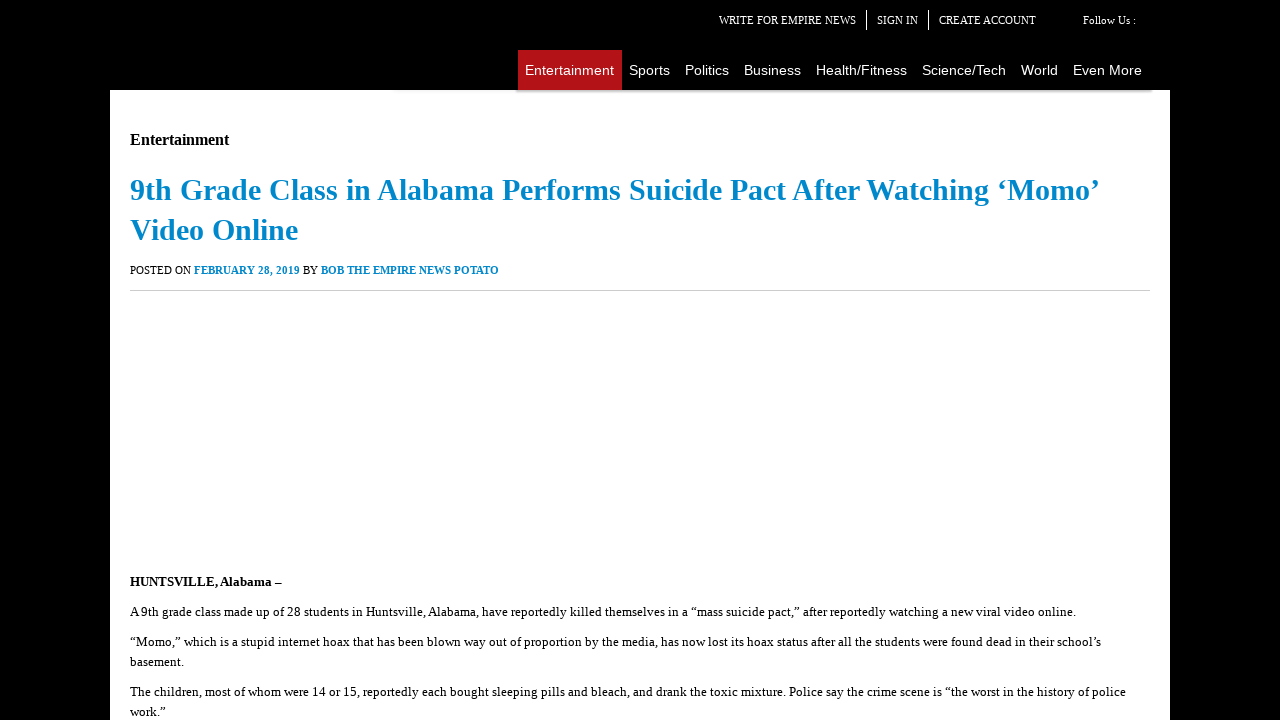

Next page of older posts loaded successfully
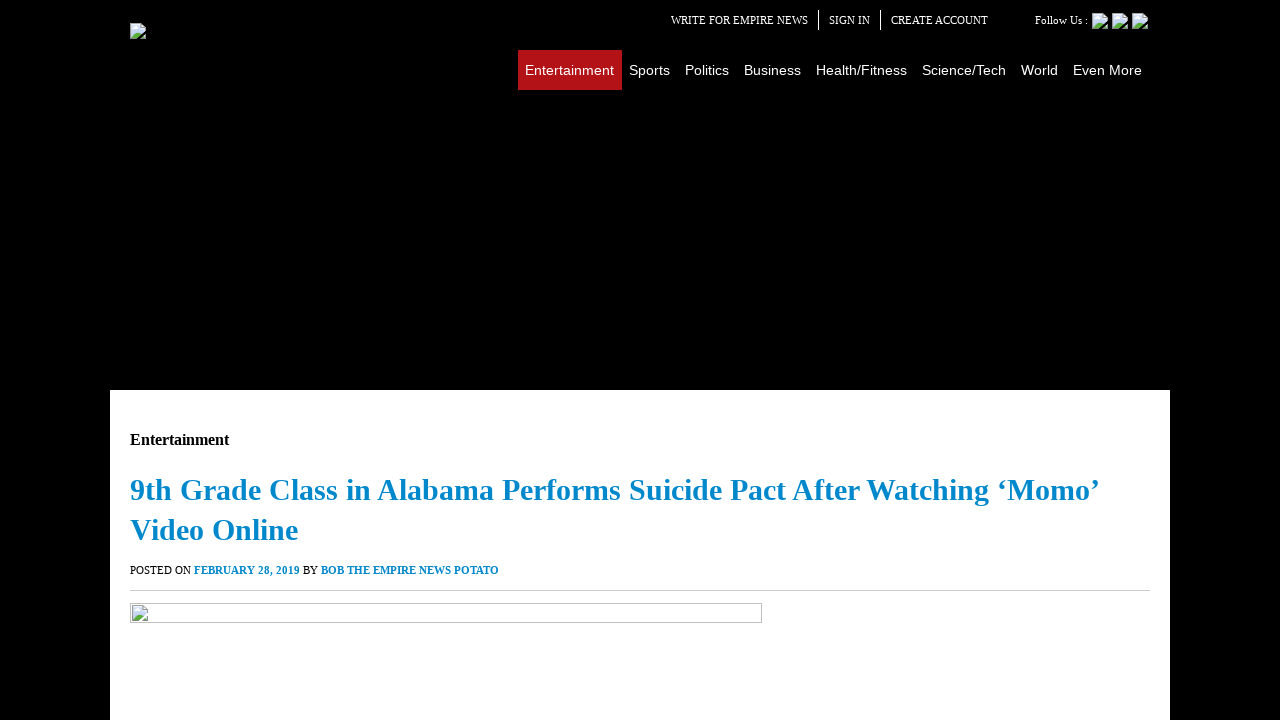

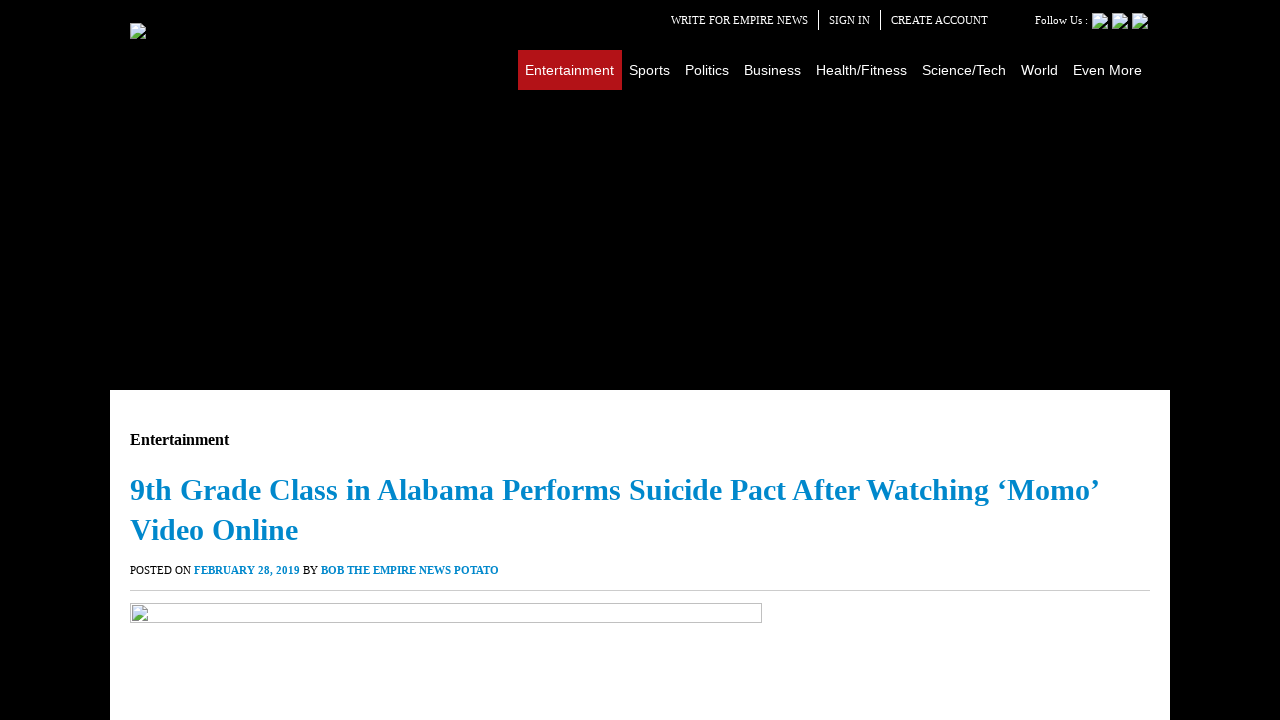